Tests dropdown selection functionality by selecting options using different methods - by index, visible text, value, and through iteration

Starting URL: https://syntaxprojects.com/basic-select-dropdown-demo.php

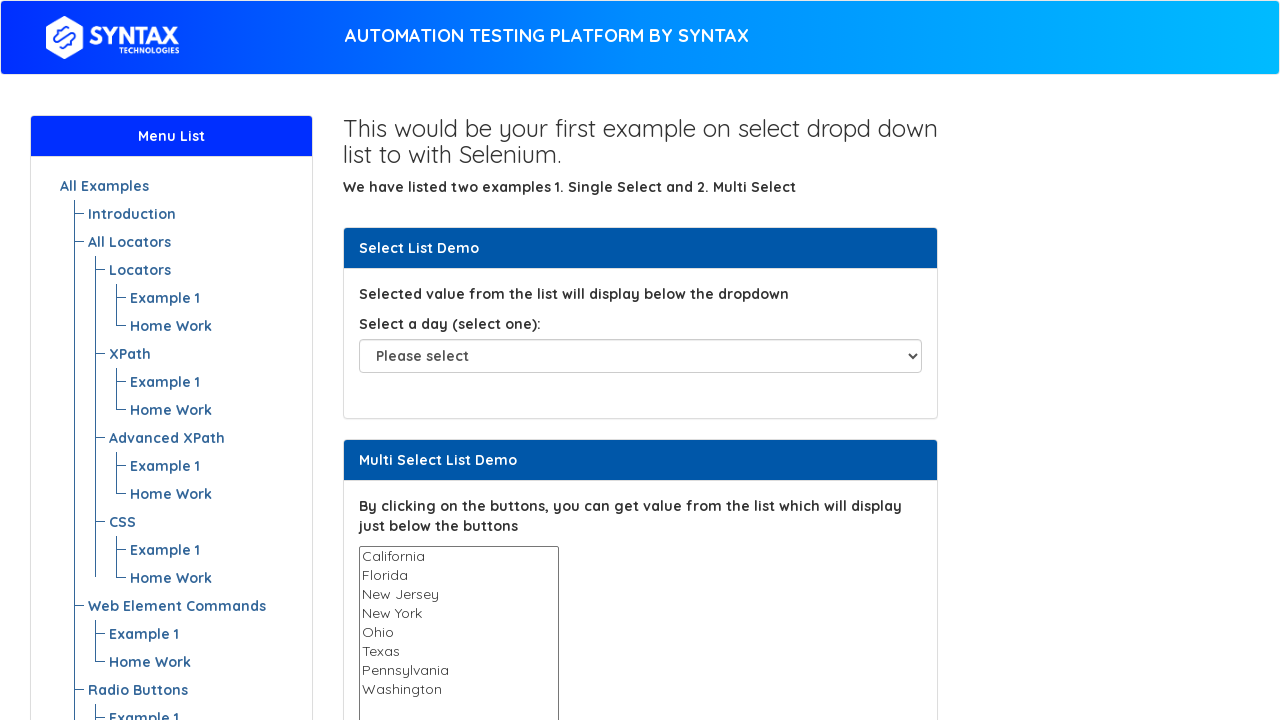

Selected Tuesday by index 5 from dropdown on select#select-demo
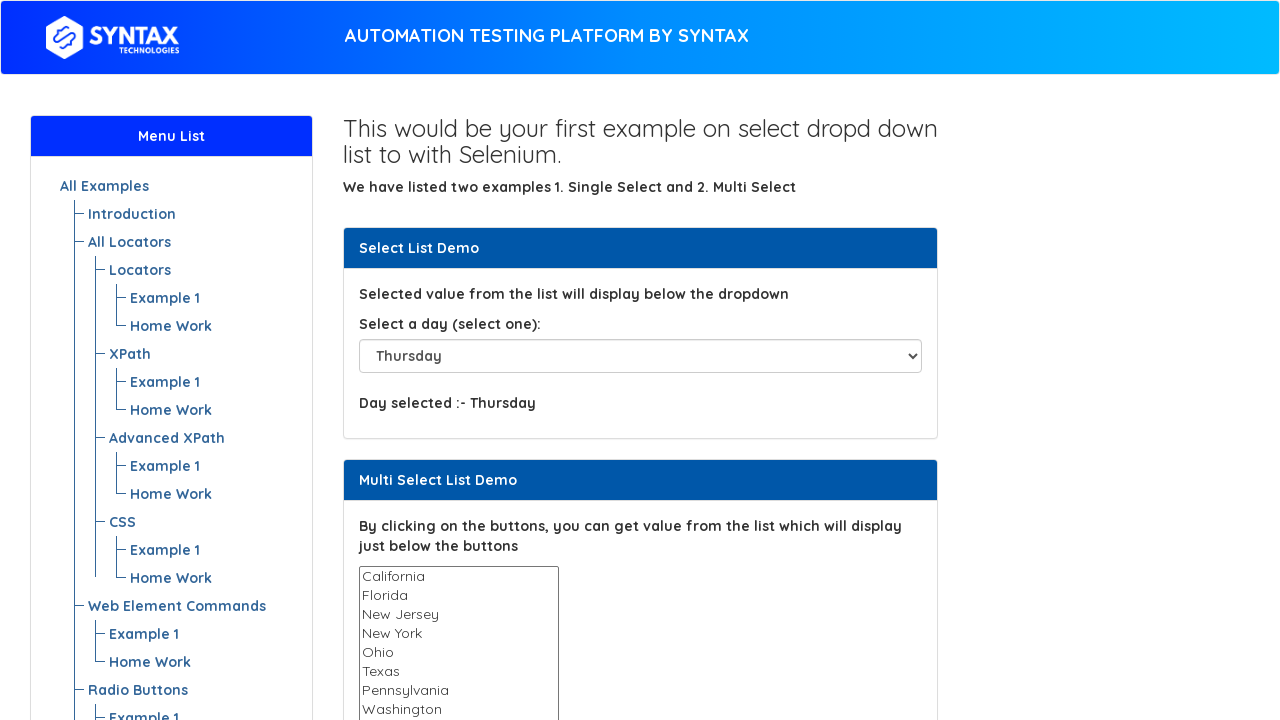

Selected Saturday by visible text from dropdown on select#select-demo
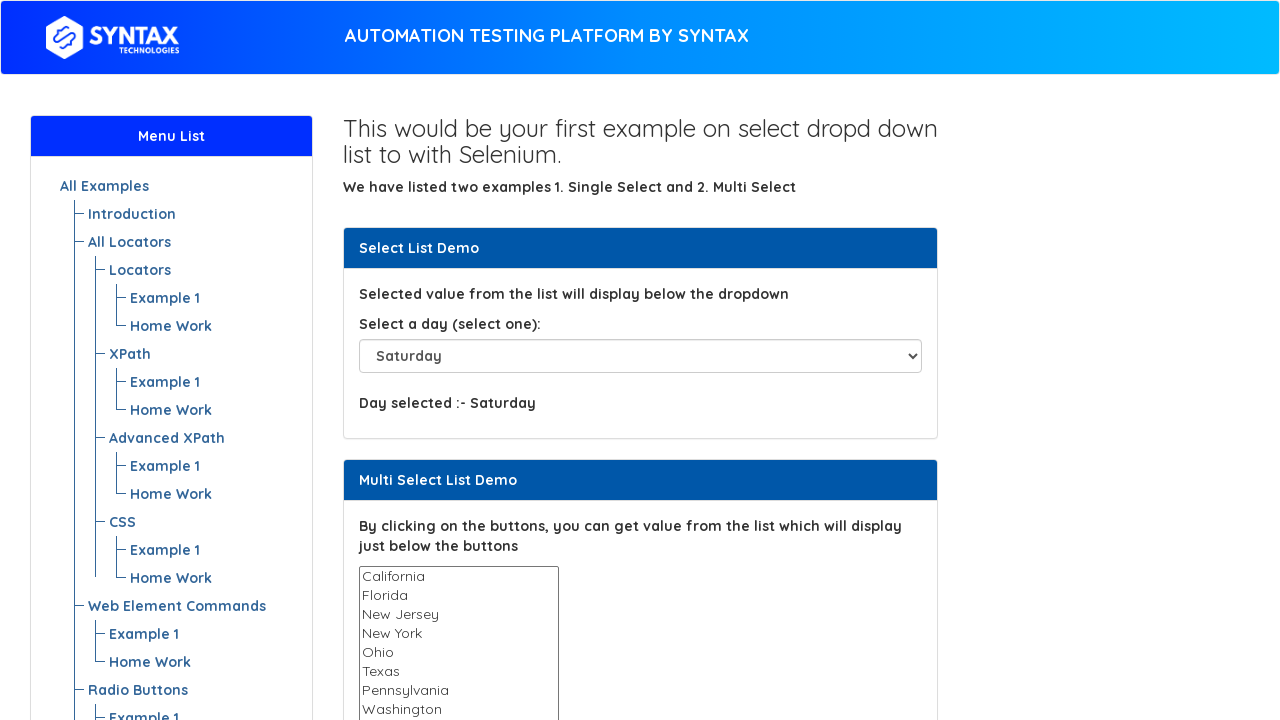

Selected Wednesday by value from dropdown on select#select-demo
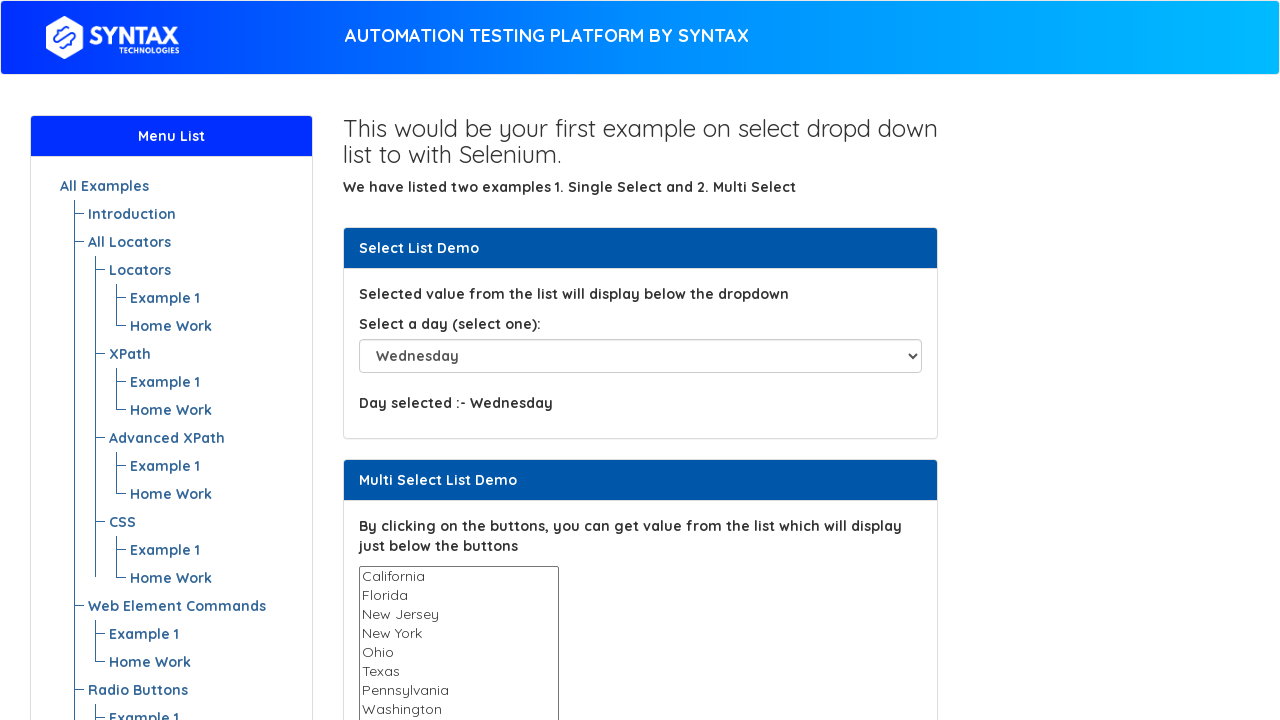

Retrieved all dropdown option text contents
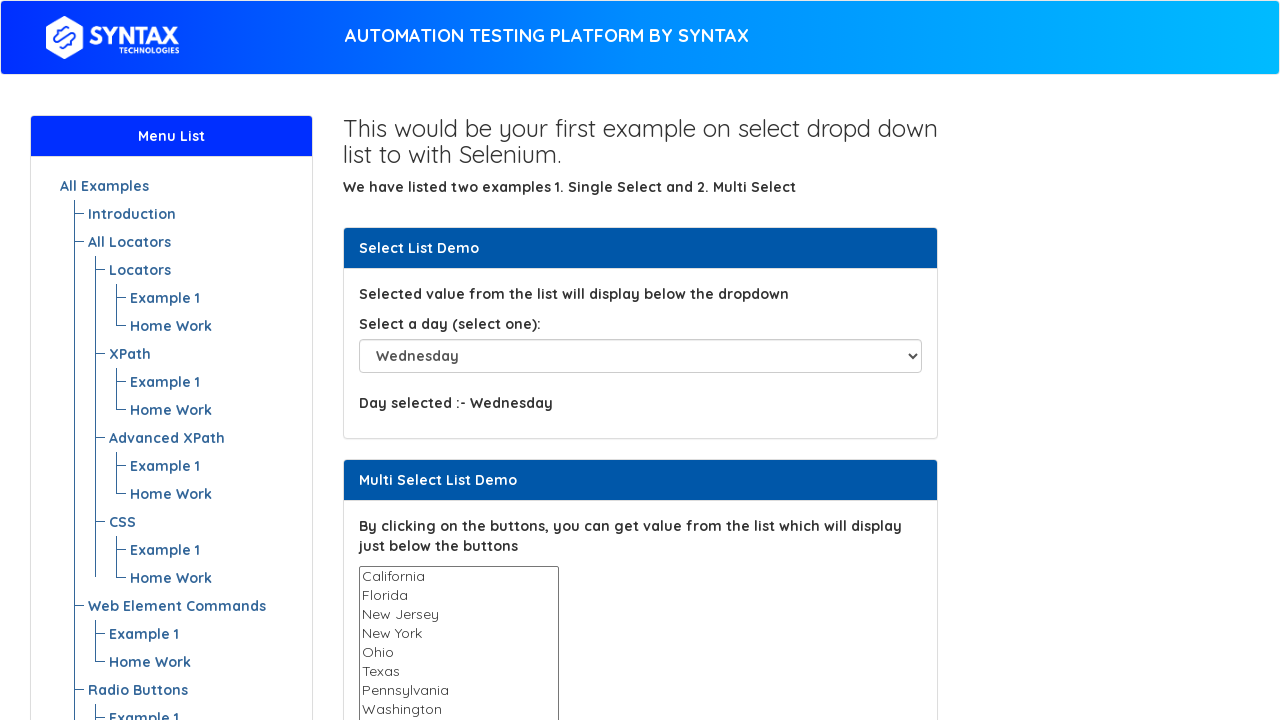

Selected Friday by index 6 through iteration on select#select-demo
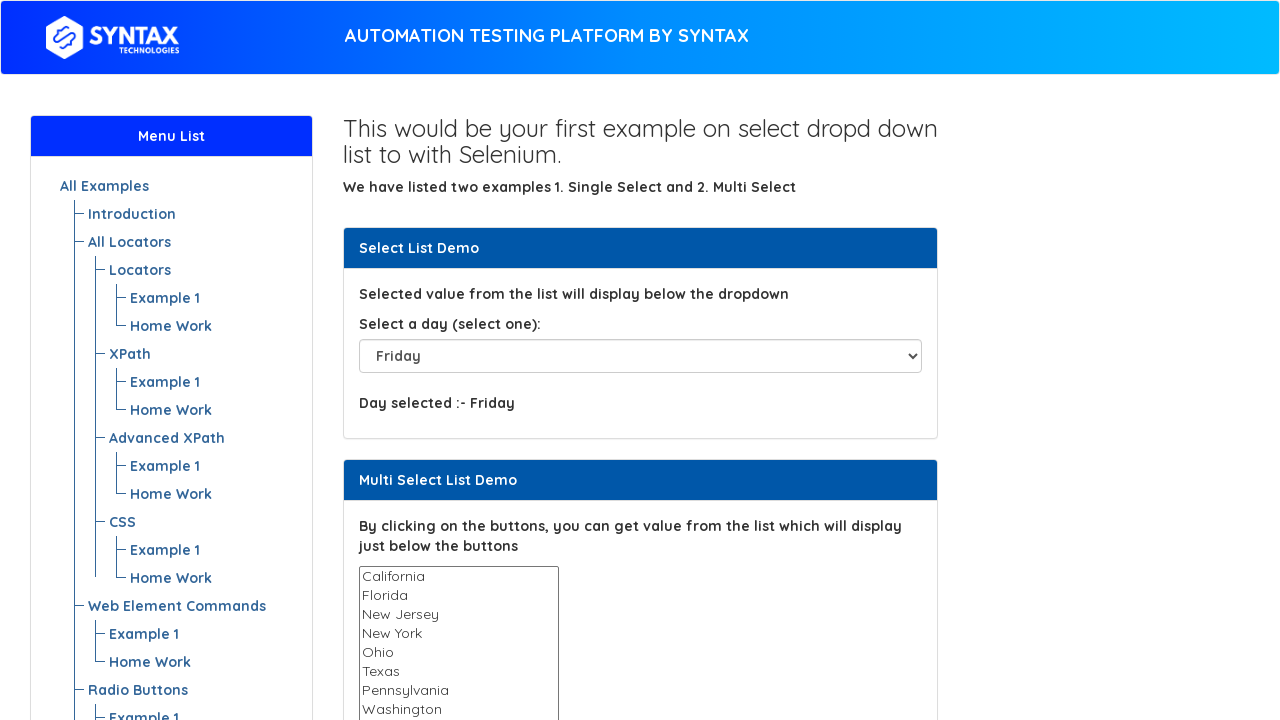

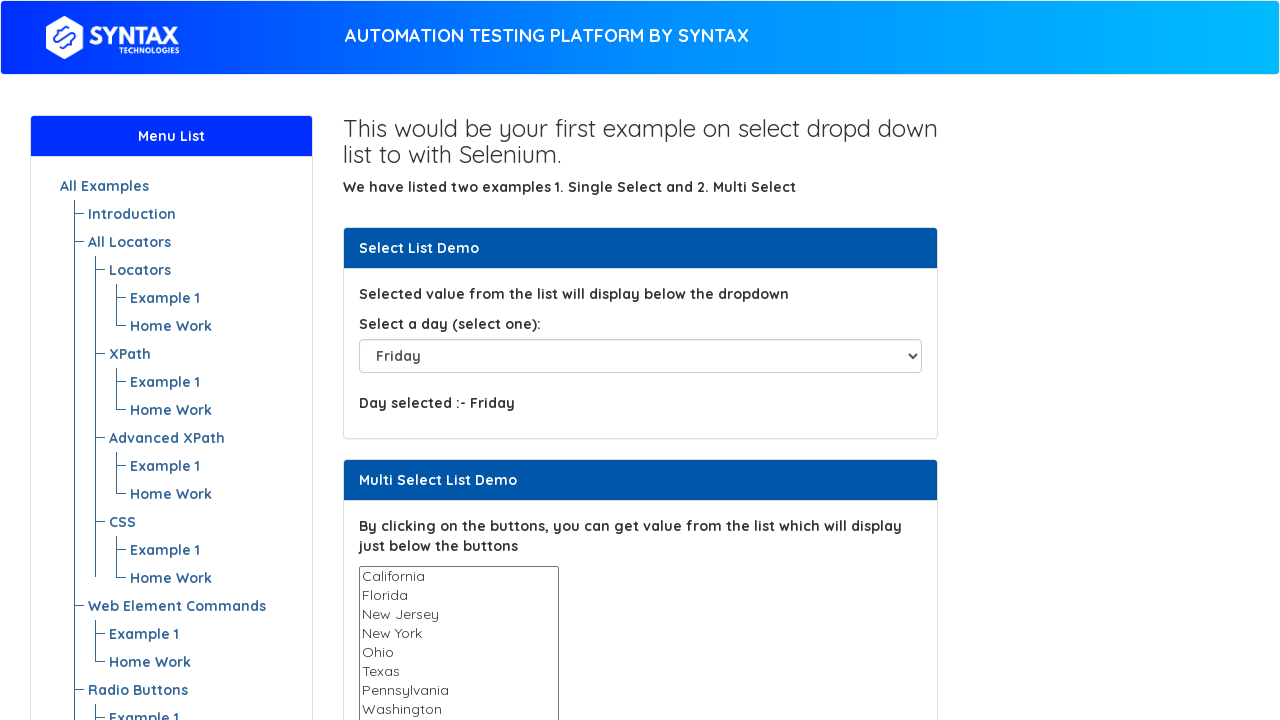